Navigates to CRM Pro homepage and clicks on the "Forgot Password?" link

Starting URL: https://classic.crmpro.com/index.html

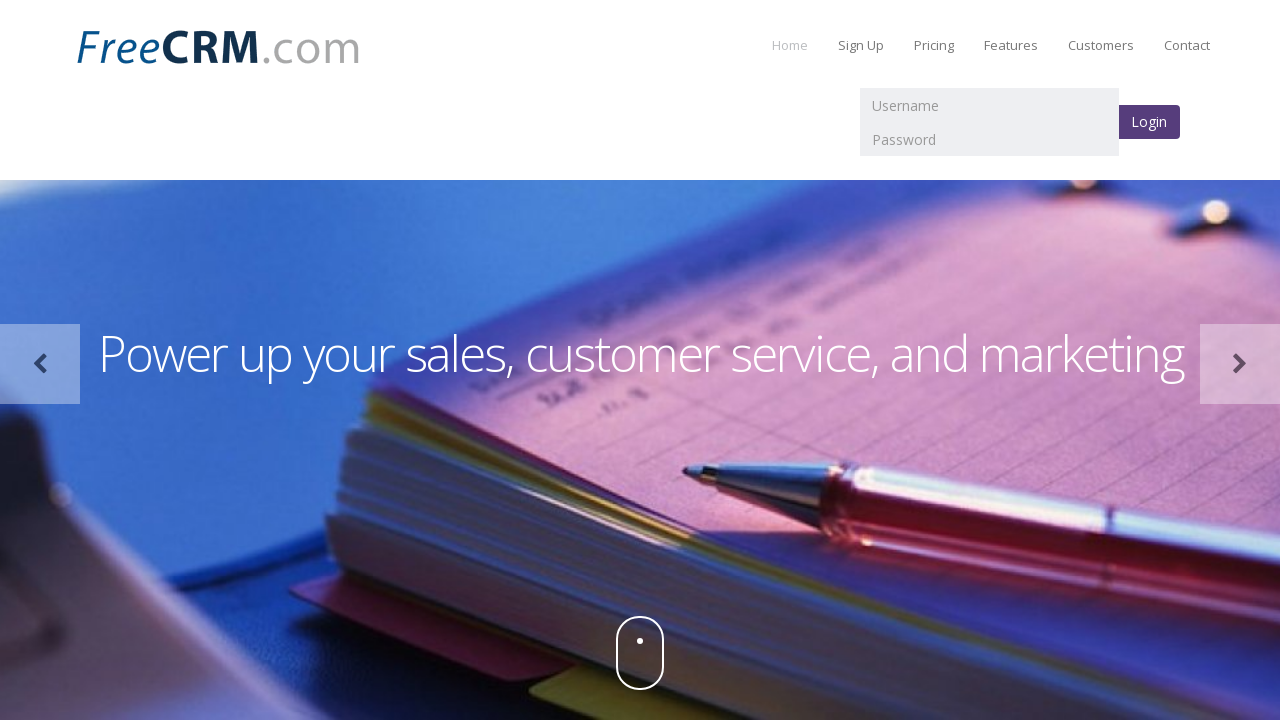

Navigated to CRM Pro homepage
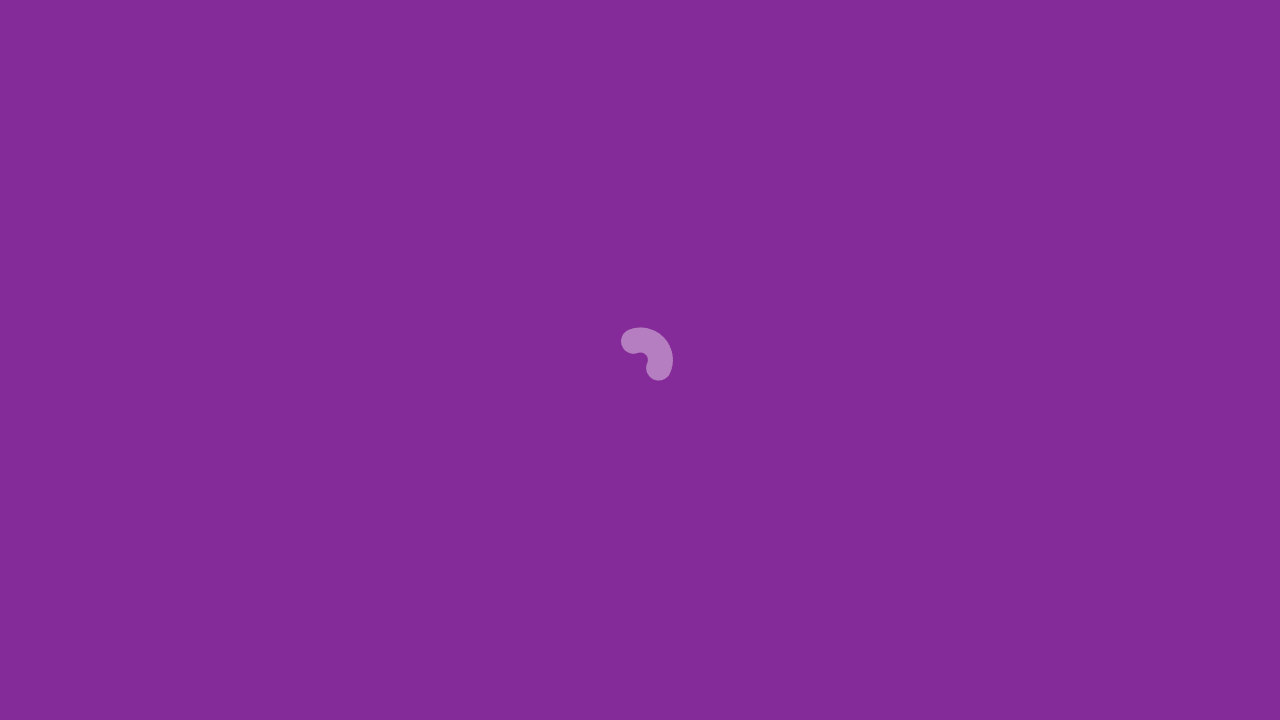

Clicked on the 'Forgot Password?' link at (124, 548) on a:text('Forgot Password?')
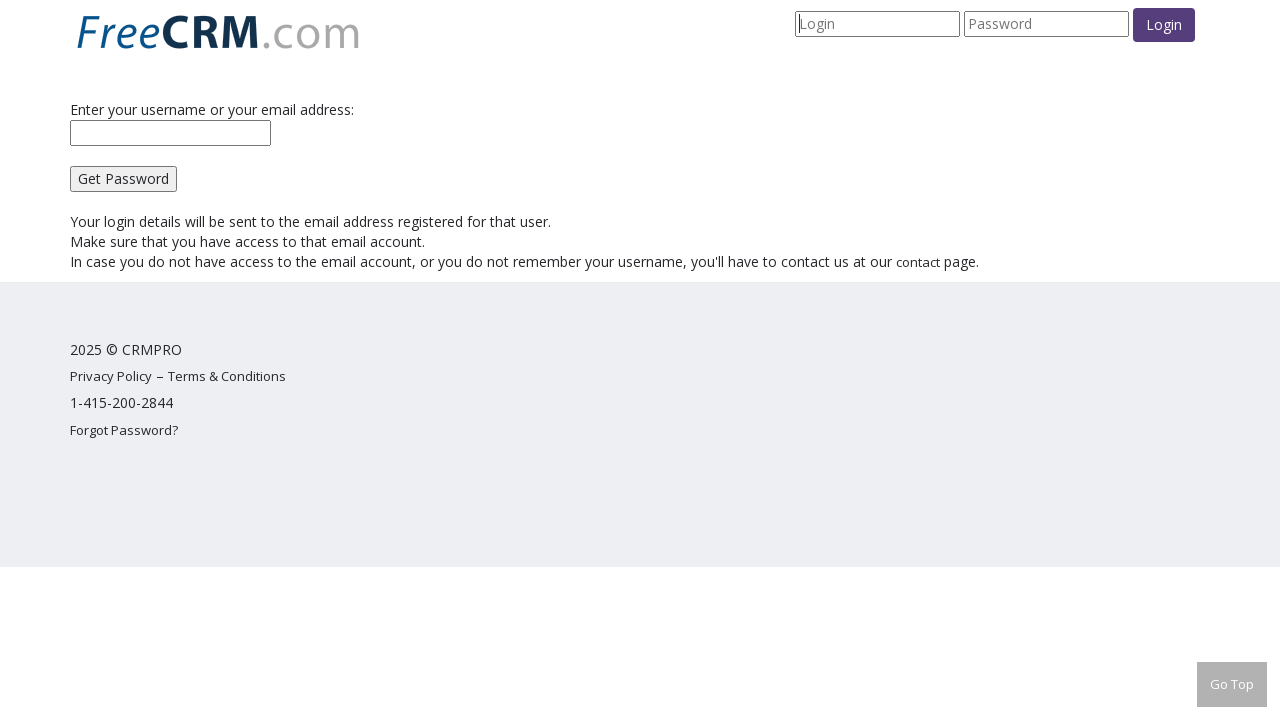

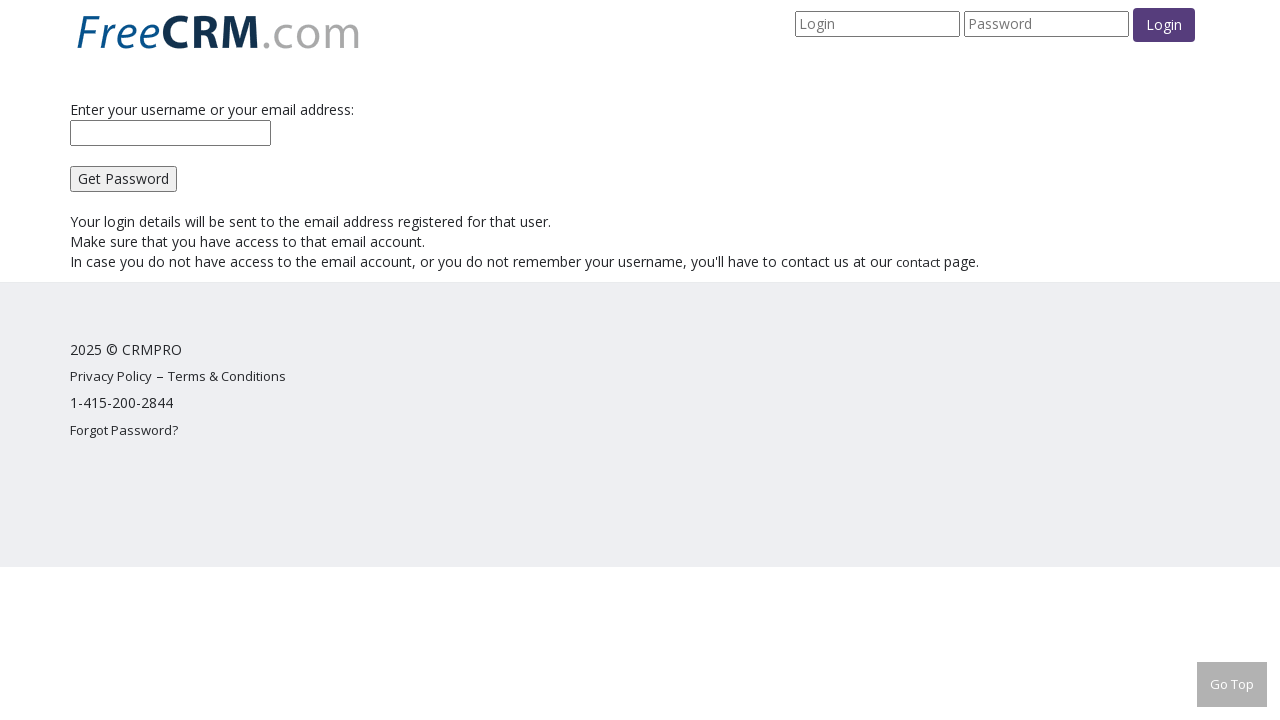